Tests nested iframe interaction by navigating to nested frames tab and filling an input field within nested iframes

Starting URL: https://demo.automationtesting.in/Frames.html

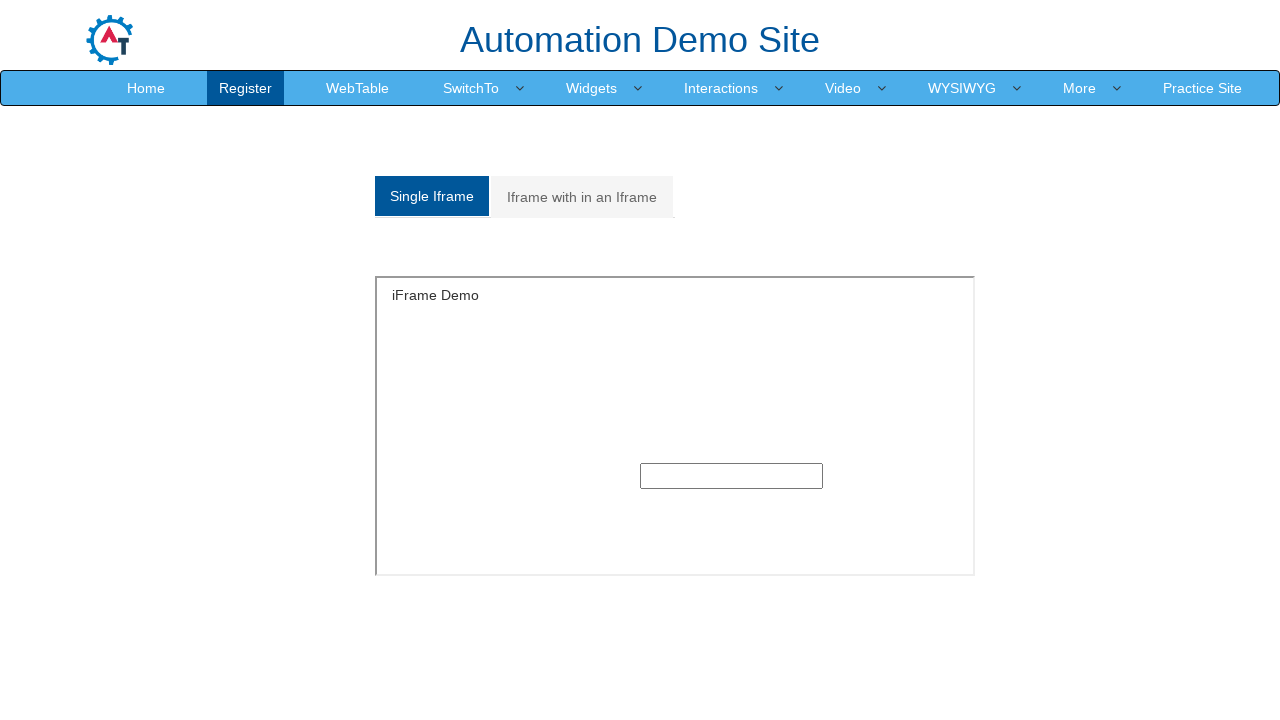

Clicked on the nested frames tab at (582, 197) on xpath=//html/body/section/div[1]/div/div/div/div[1]/div/ul/li[2]/a
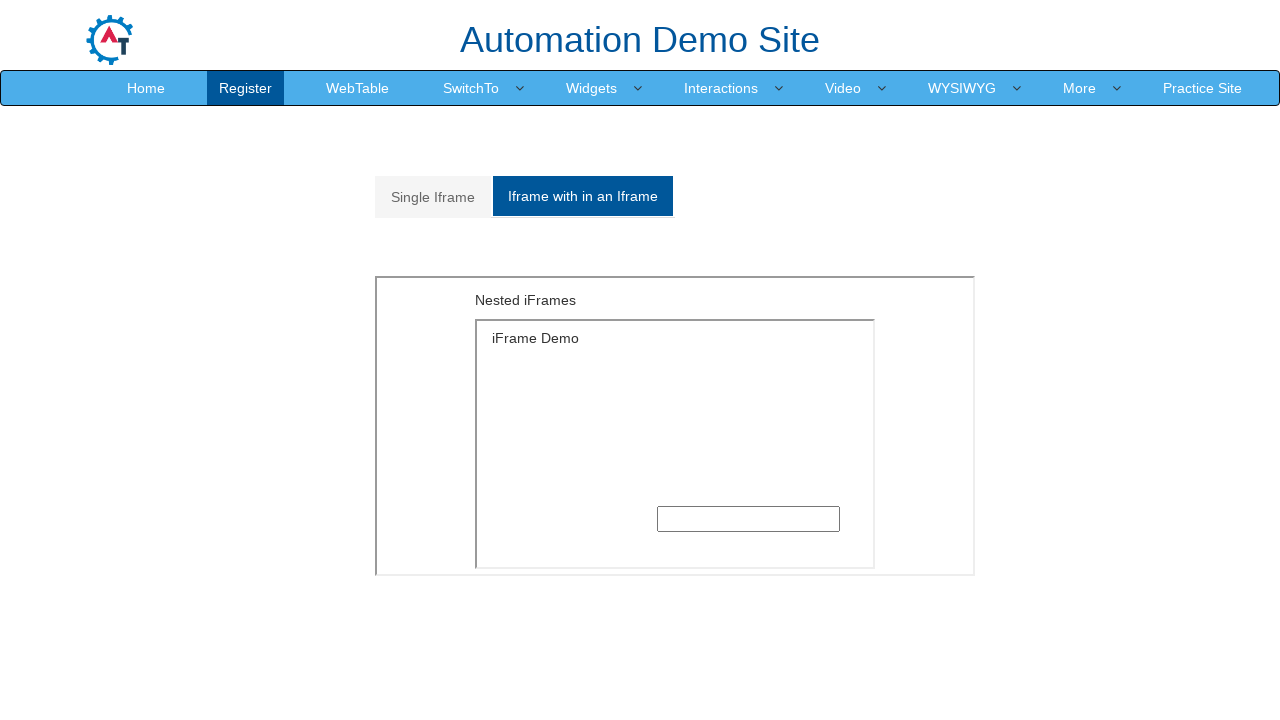

Located nested iframe elements
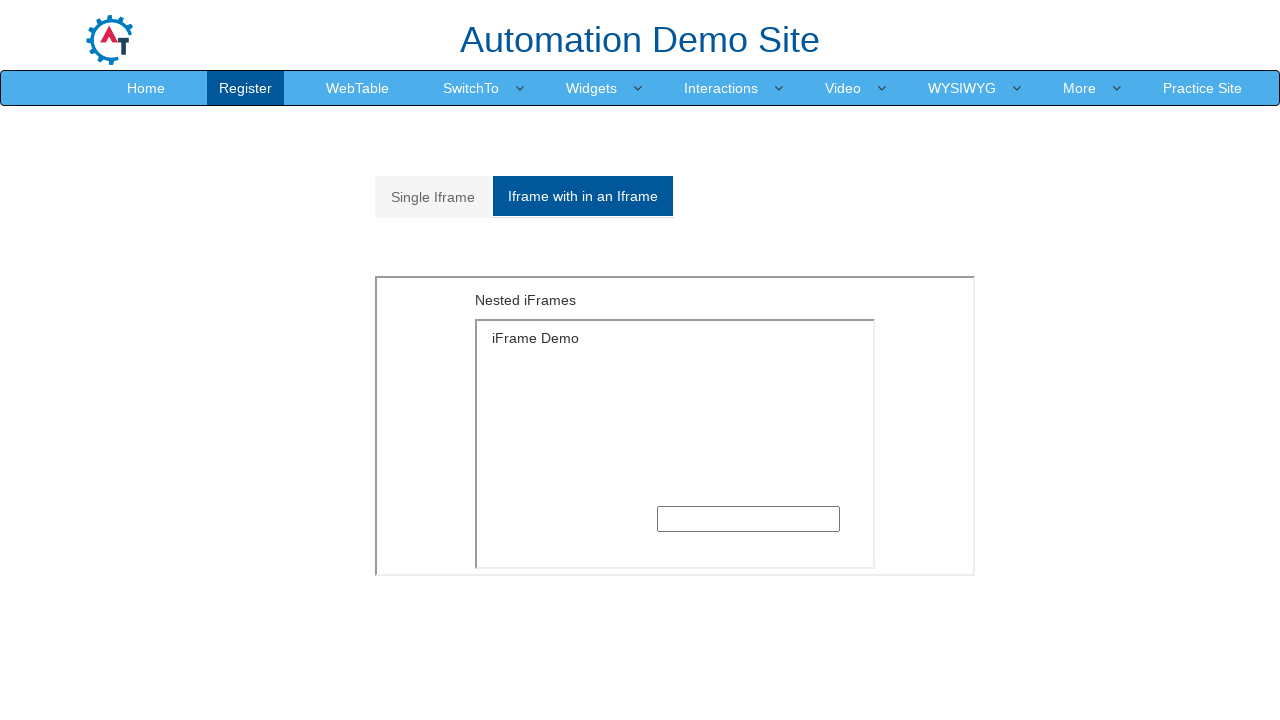

Filled input field within nested iframes with 'ganesh' on xpath=//*[@id="Multiple"]/iframe >> internal:control=enter-frame >> xpath=//html
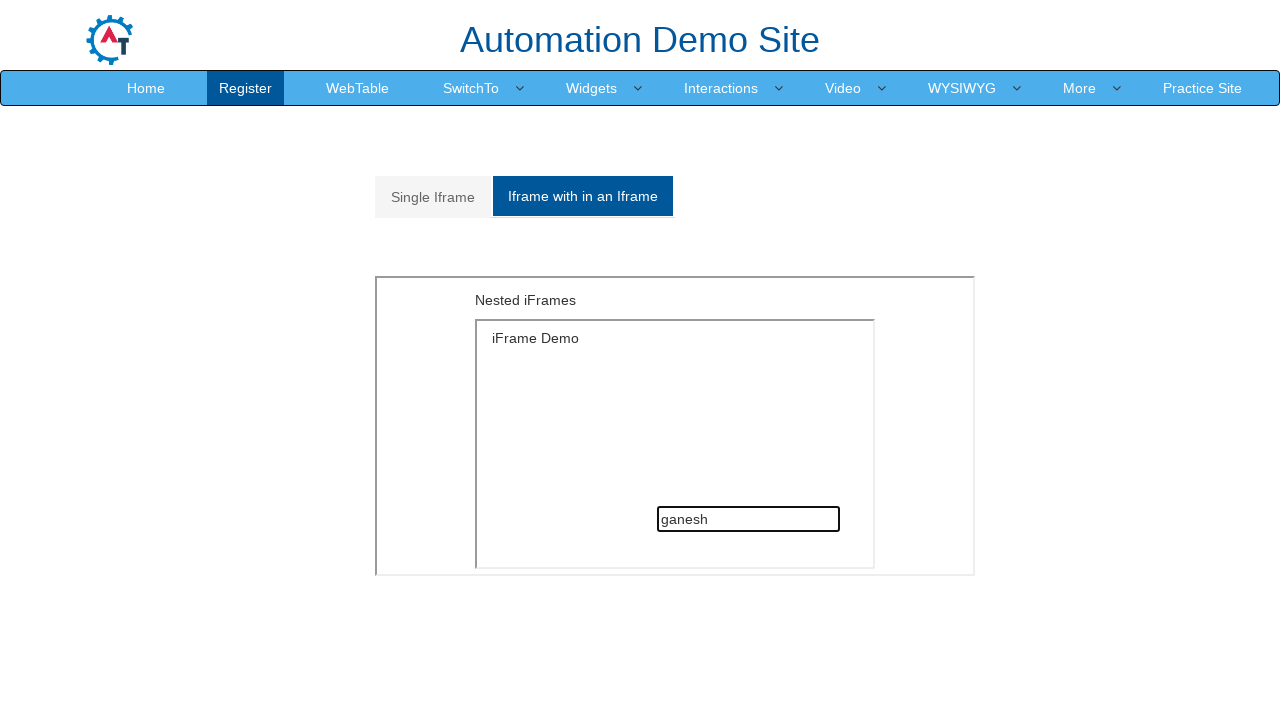

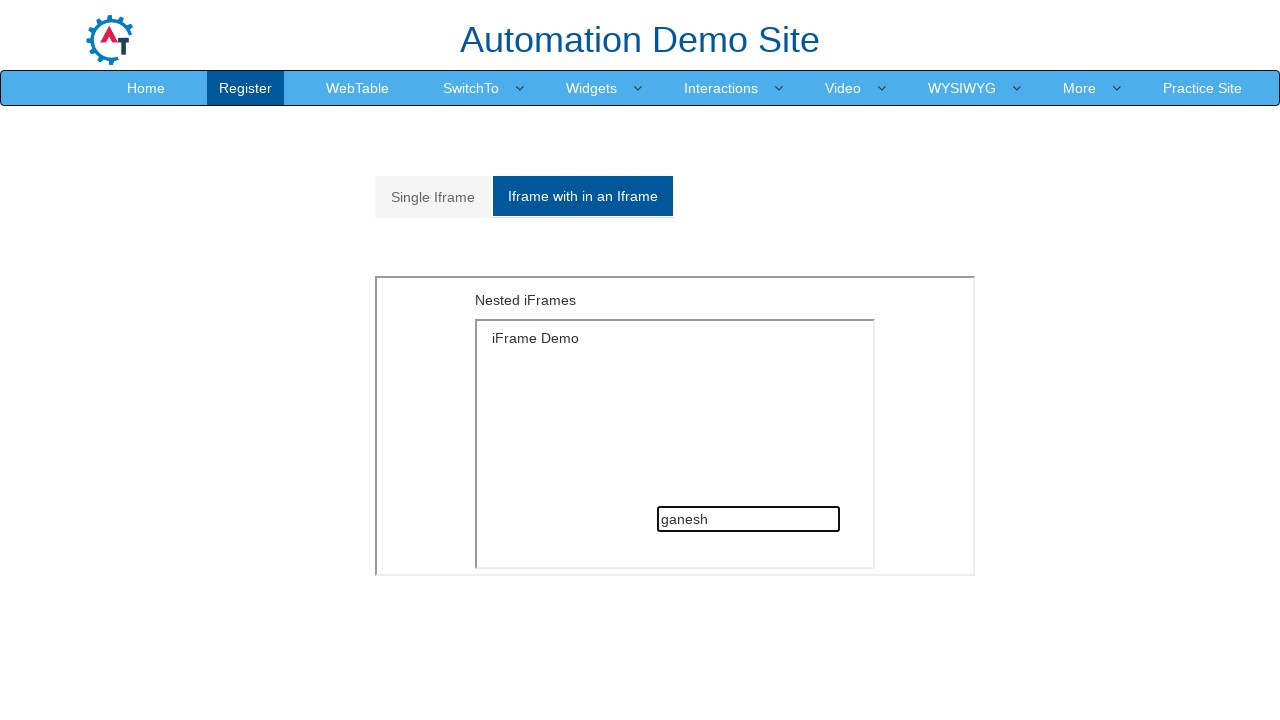